Iterates through all rows and columns on the first page of the table to read data

Starting URL: https://rahulshettyacademy.com/seleniumPractise/#/offers

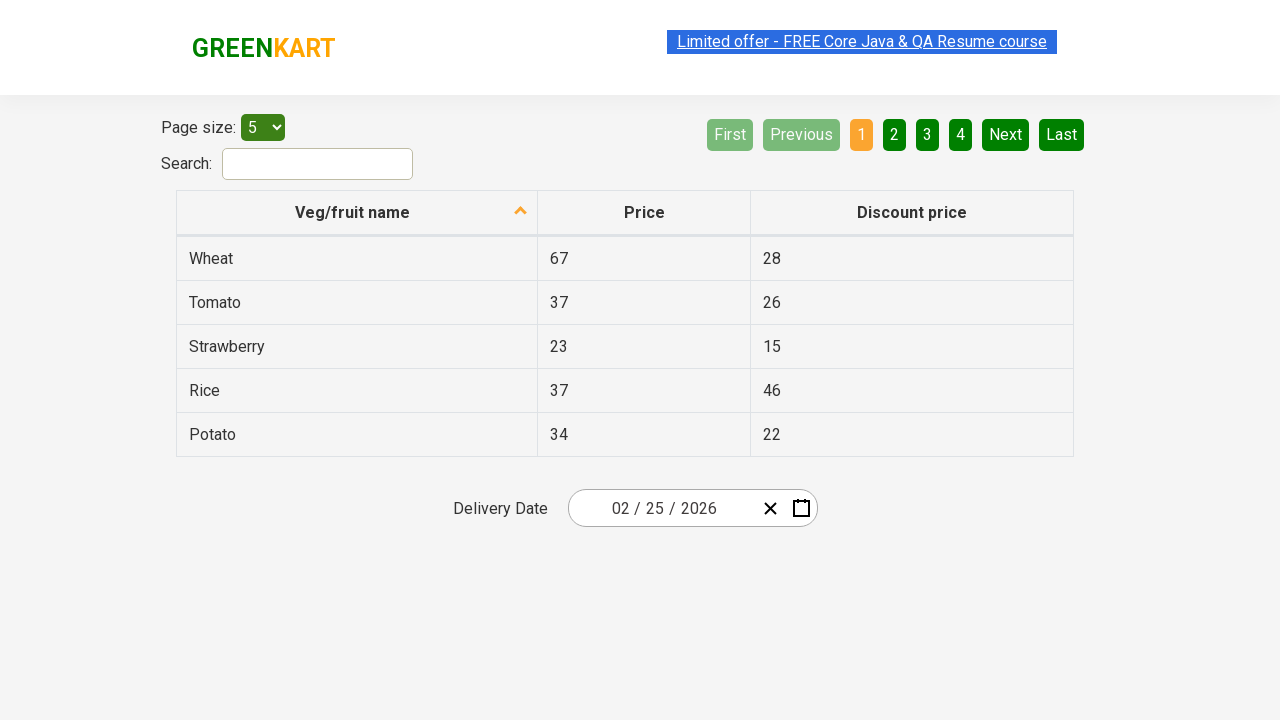

Navigated to offers page
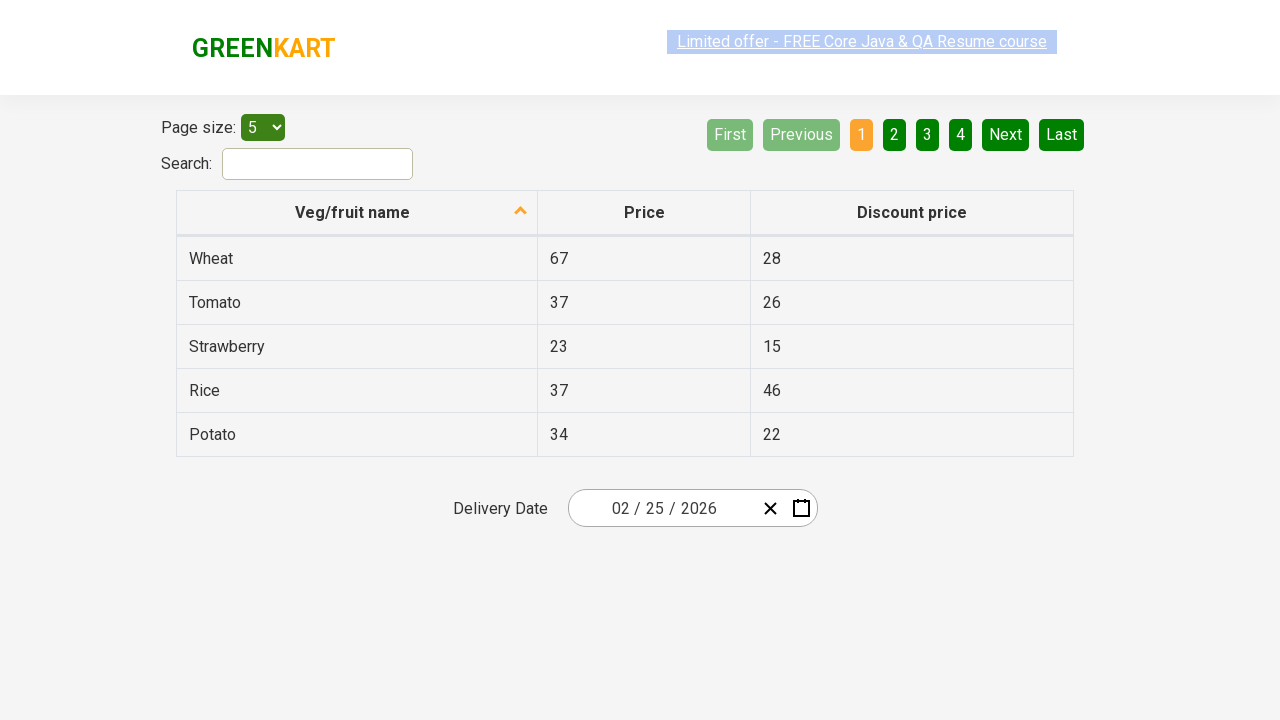

Located table rows
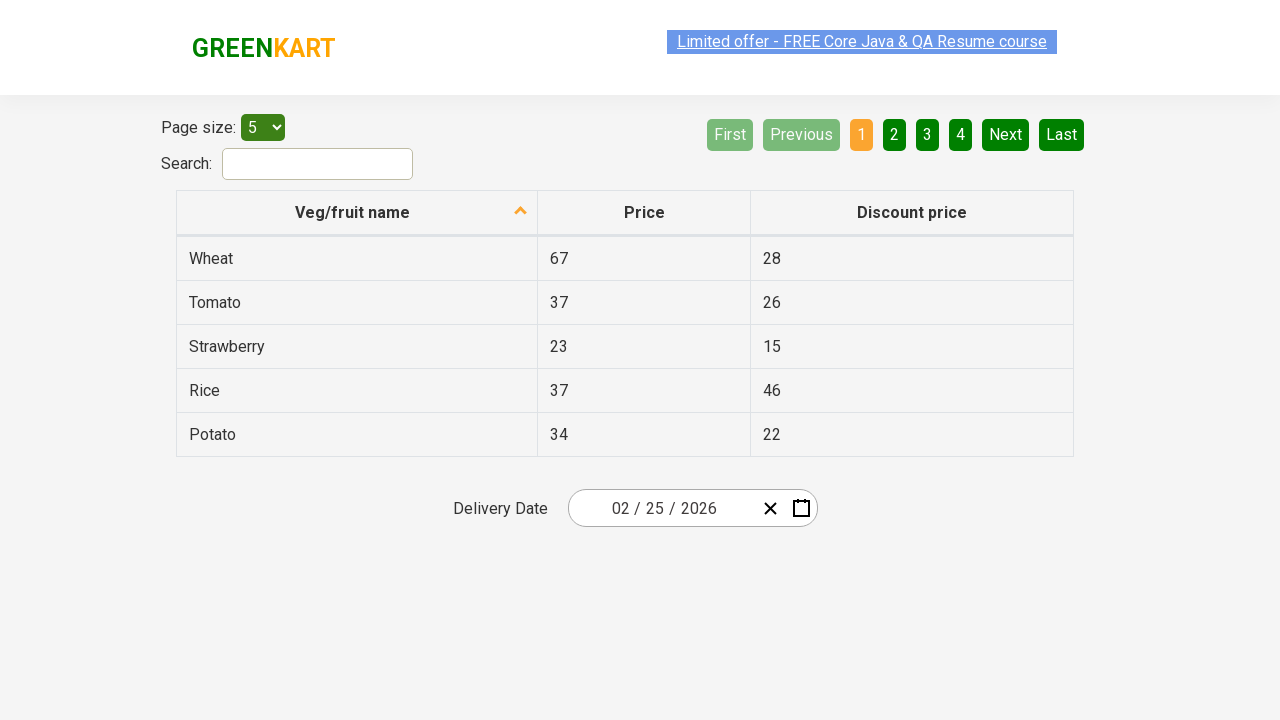

Found 5 rows in table
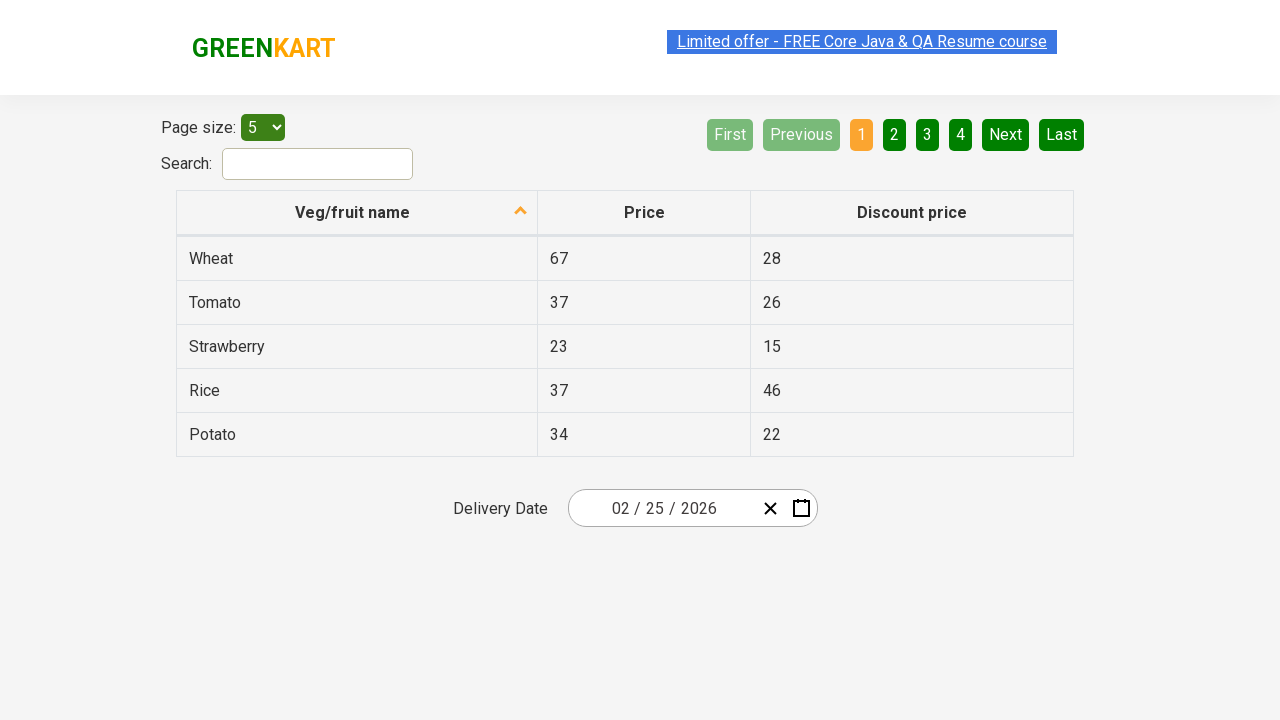

Located cells in row 1
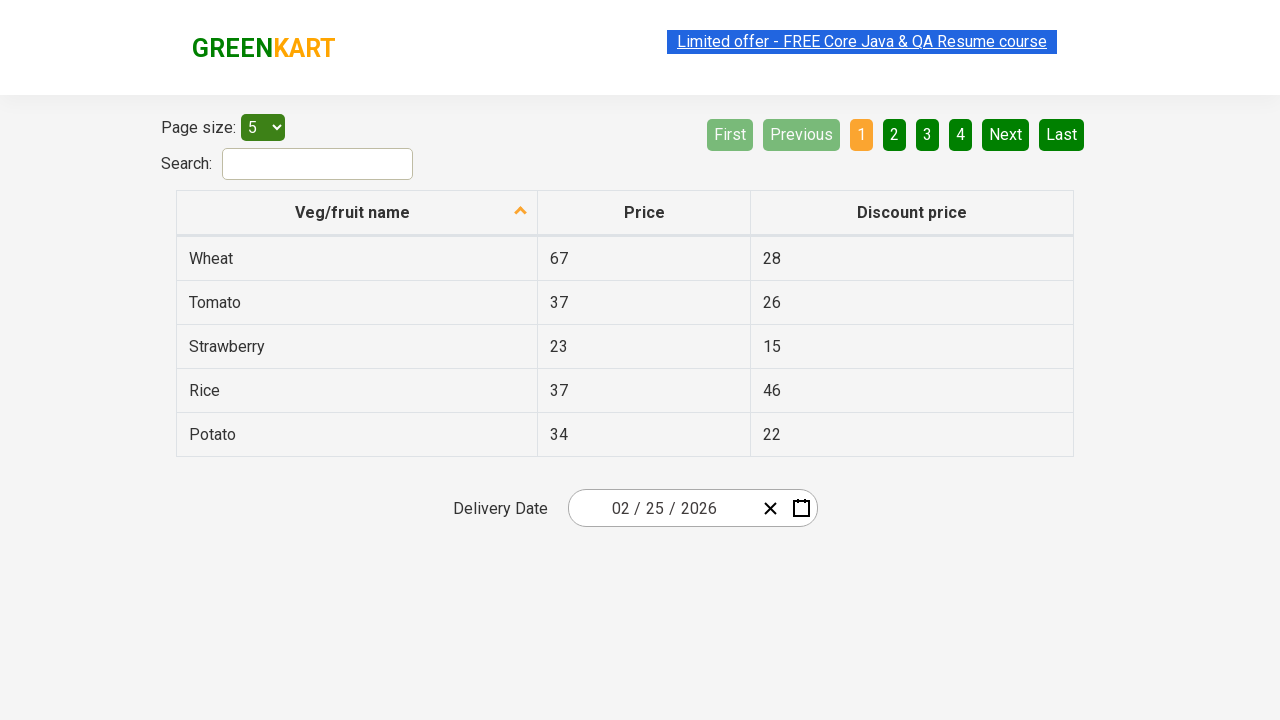

Found 3 cells in row 1
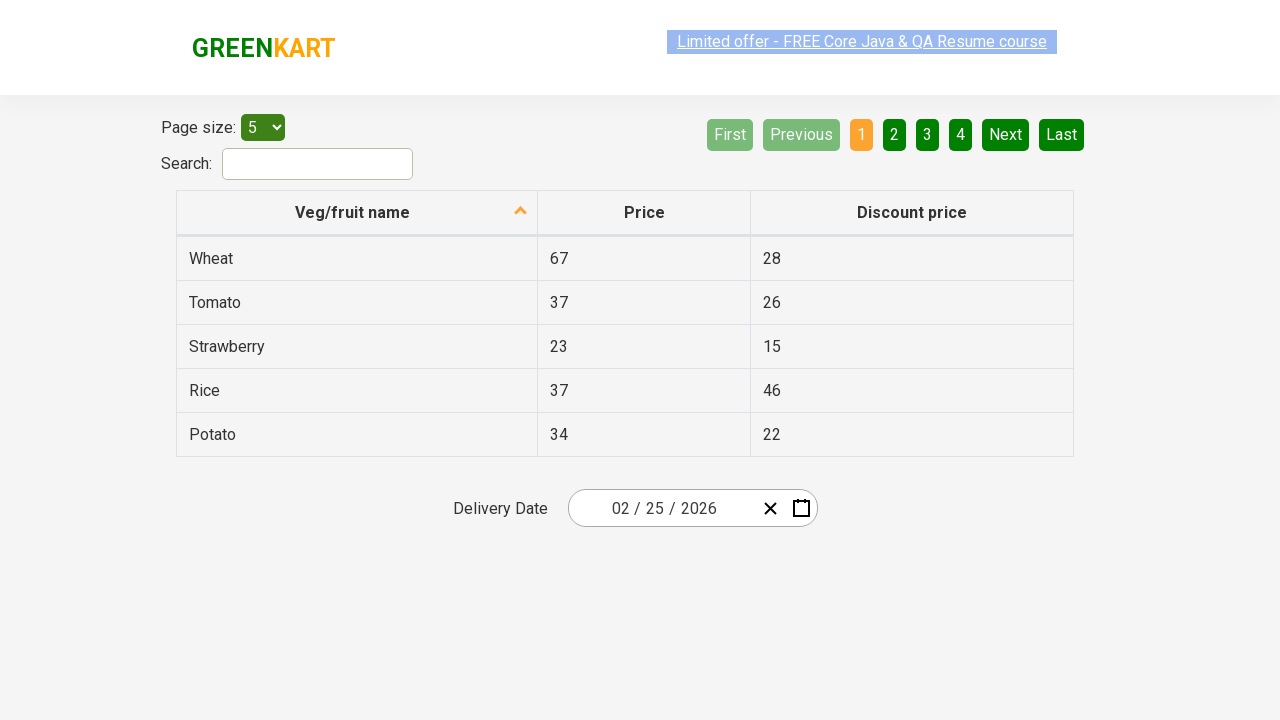

Read cell [1, 1]: Wheat
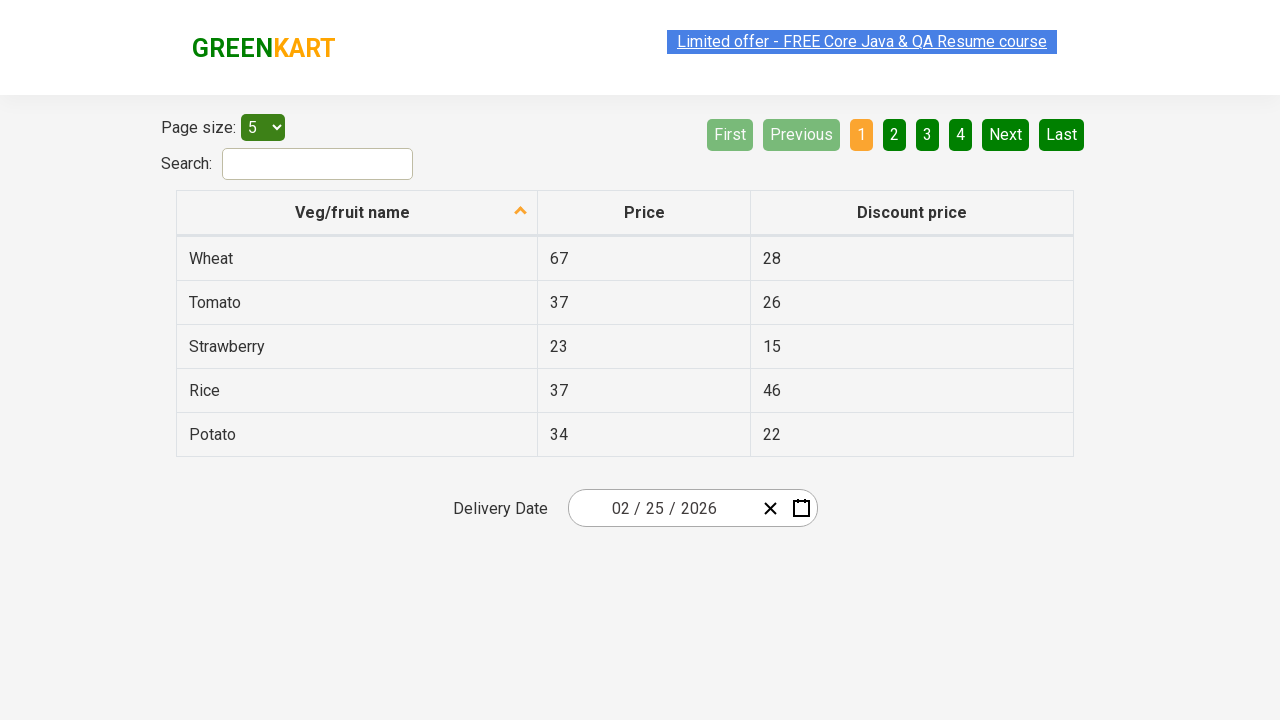

Read cell [1, 2]: 67
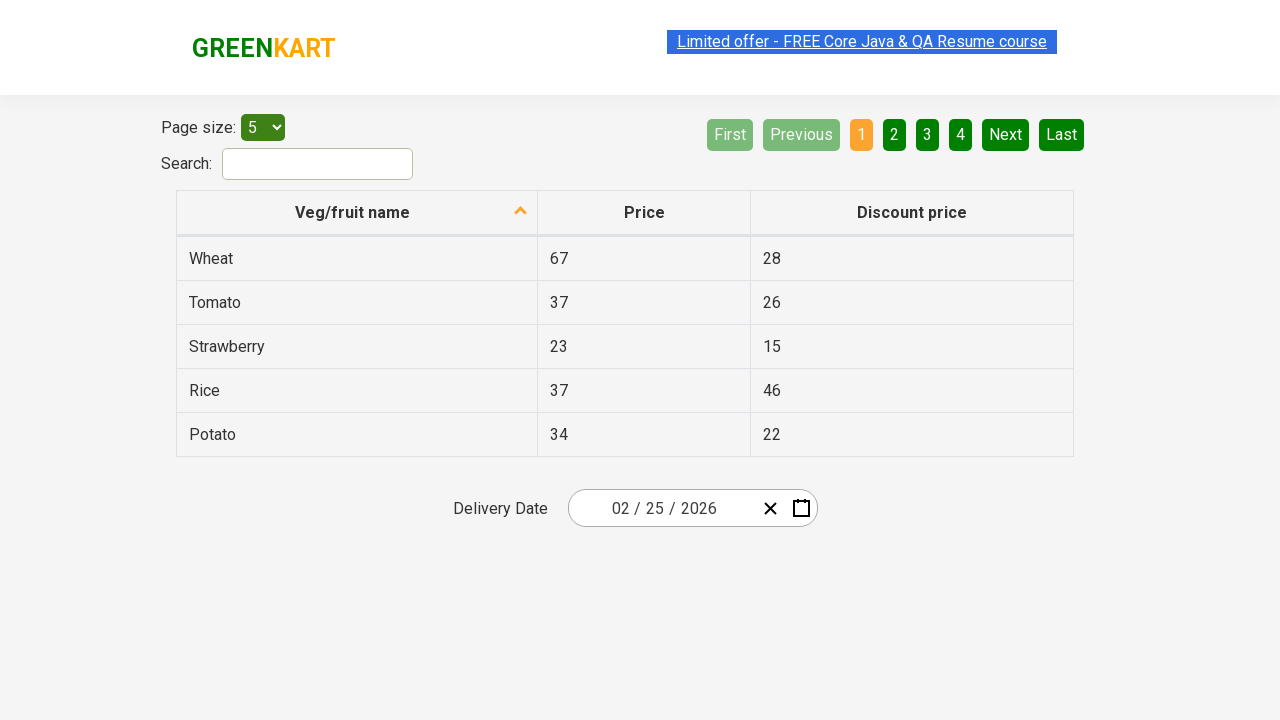

Read cell [1, 3]: 28
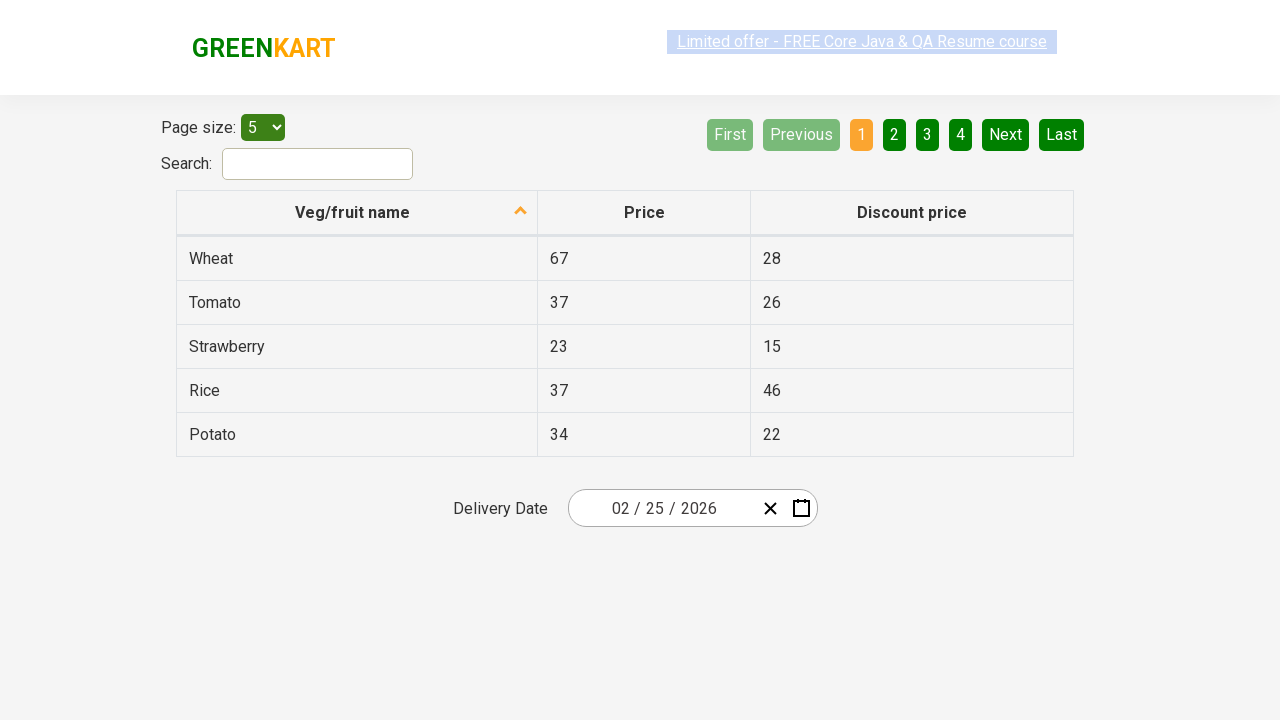

Located cells in row 2
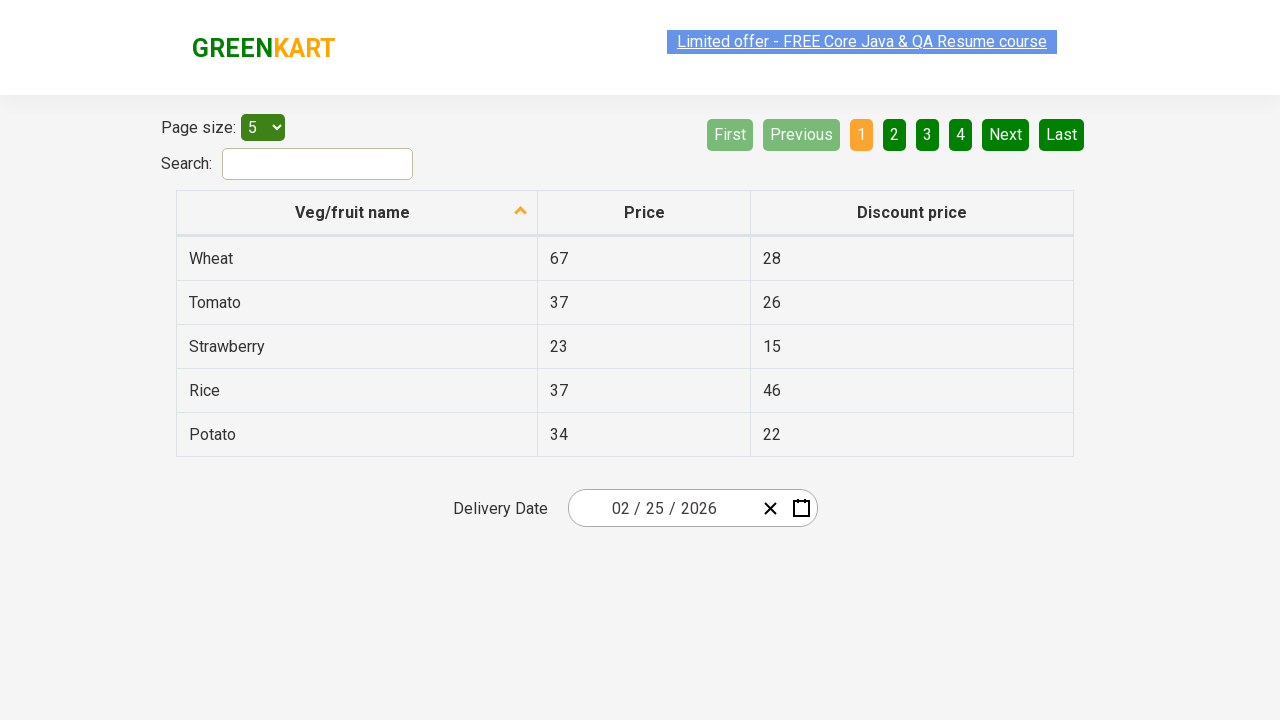

Found 3 cells in row 2
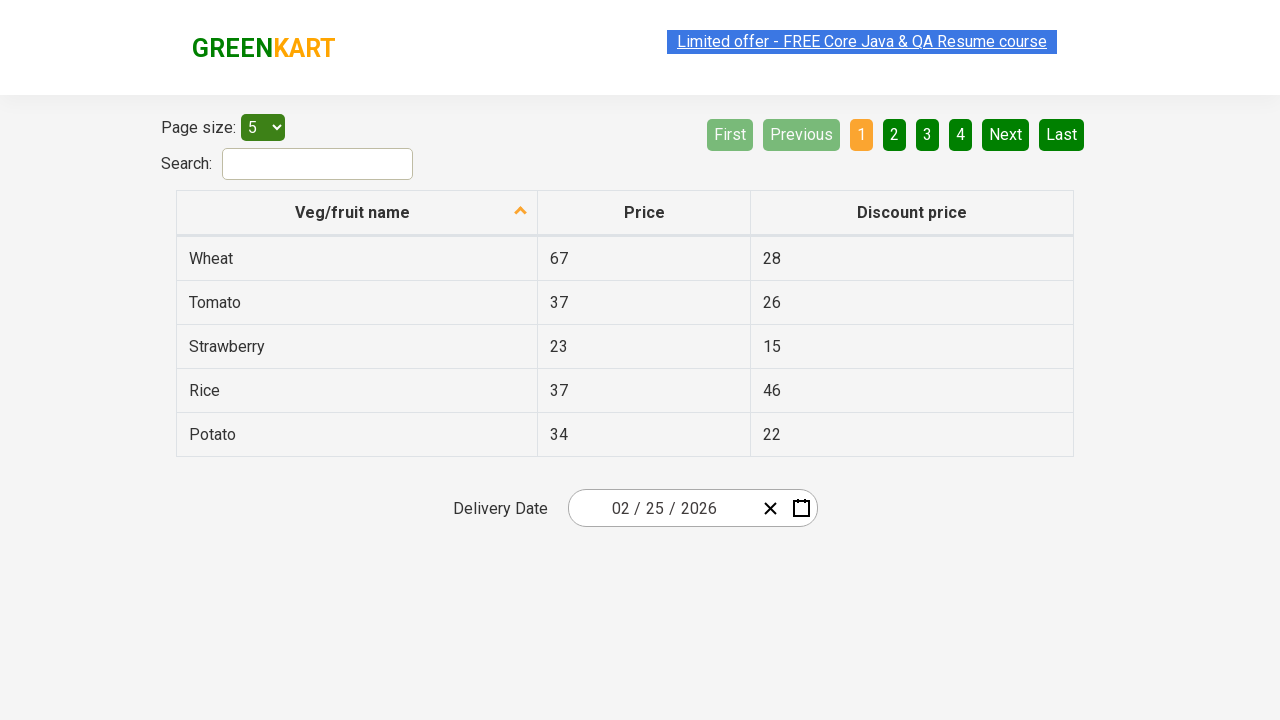

Read cell [2, 1]: Tomato
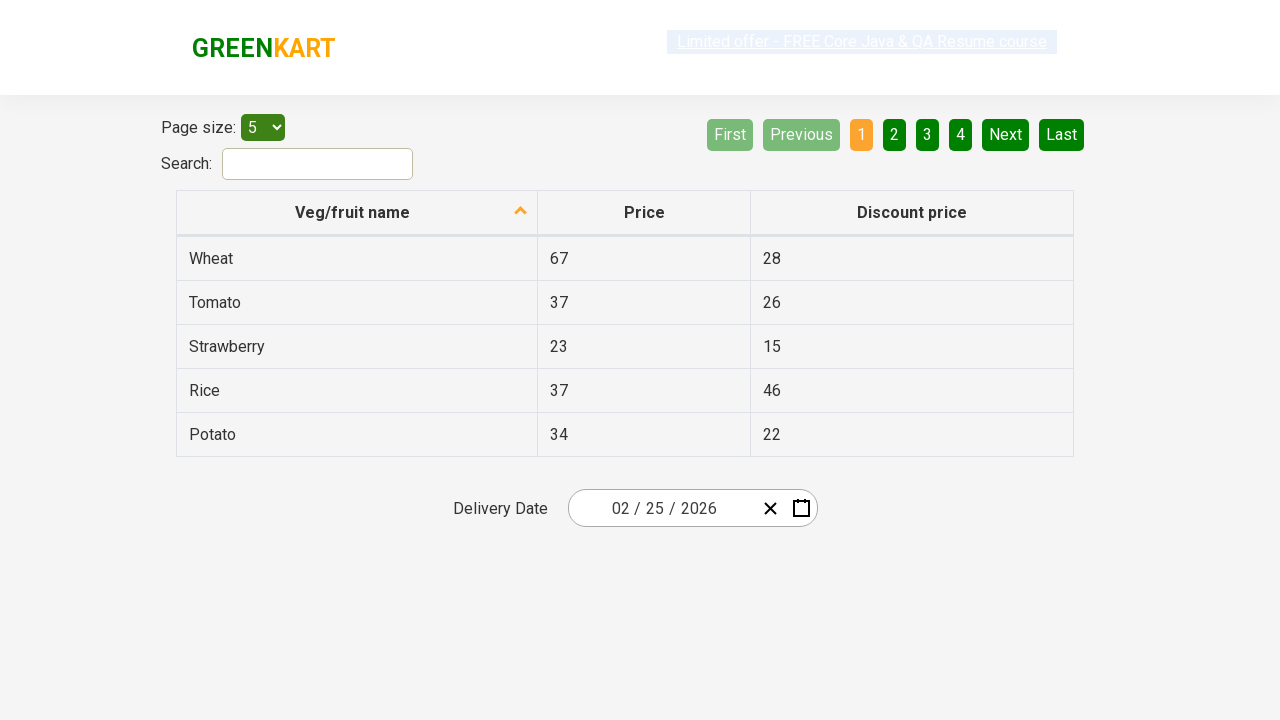

Read cell [2, 2]: 37
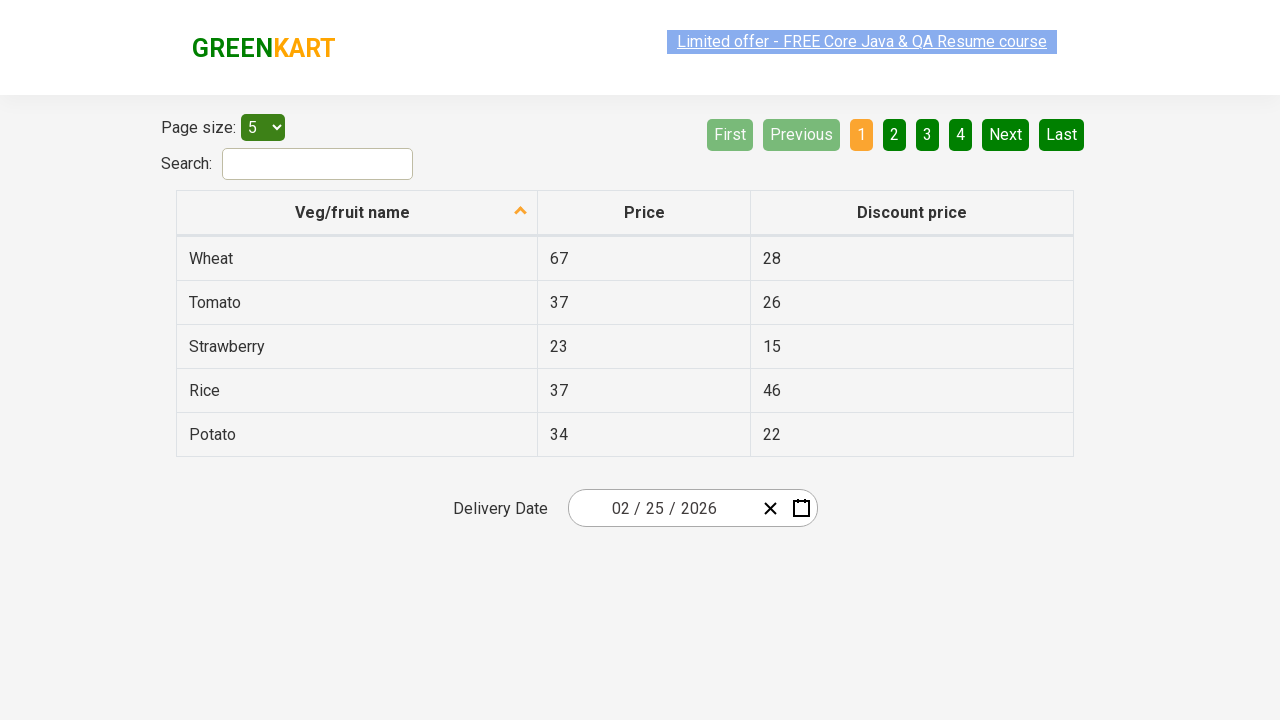

Read cell [2, 3]: 26
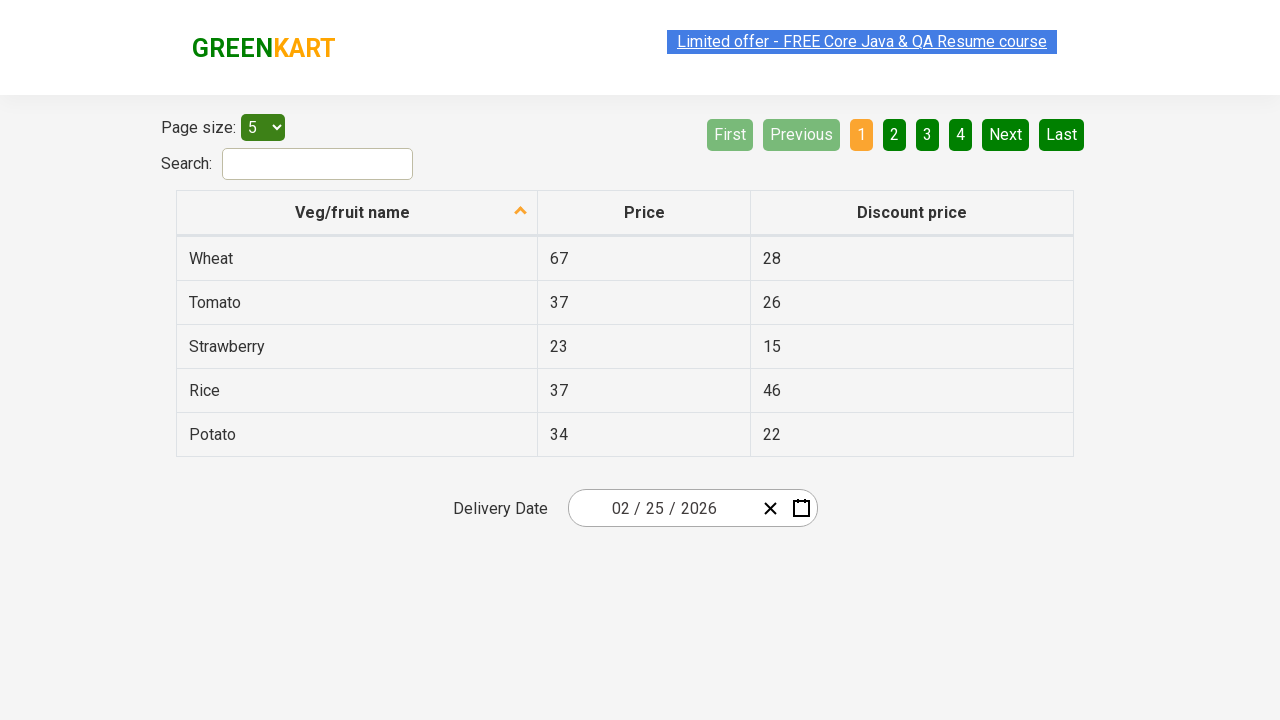

Located cells in row 3
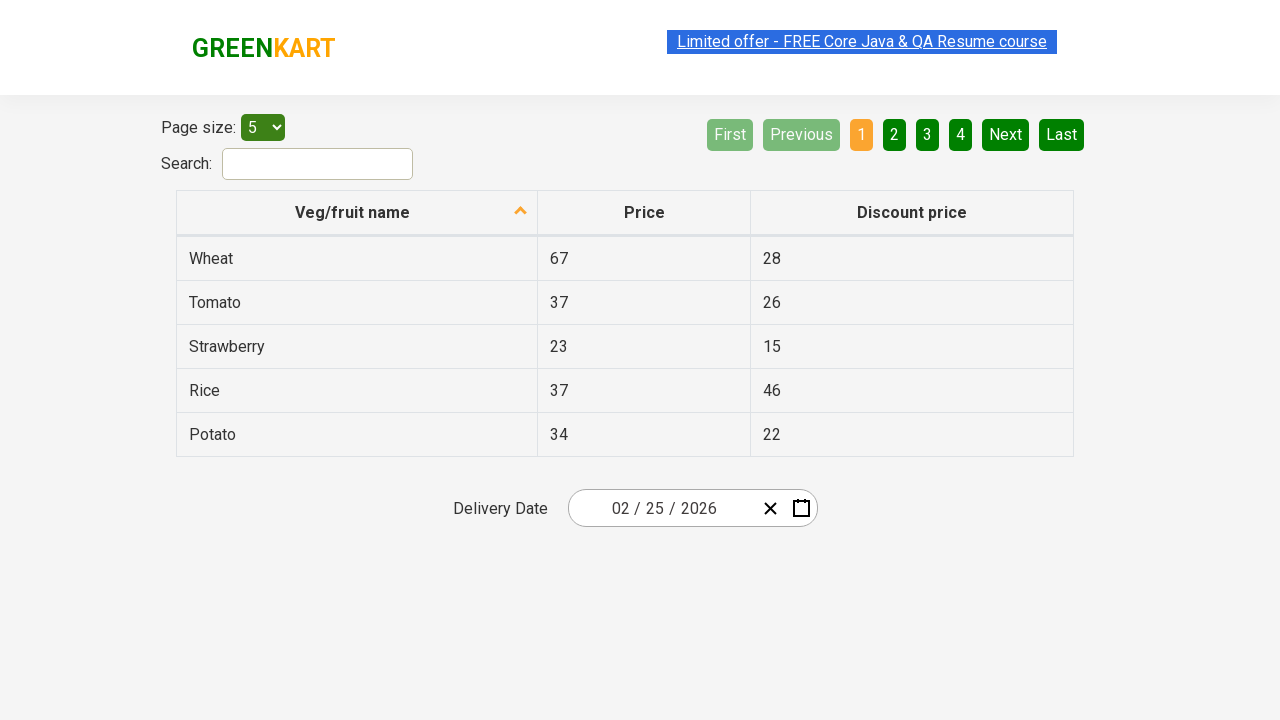

Found 3 cells in row 3
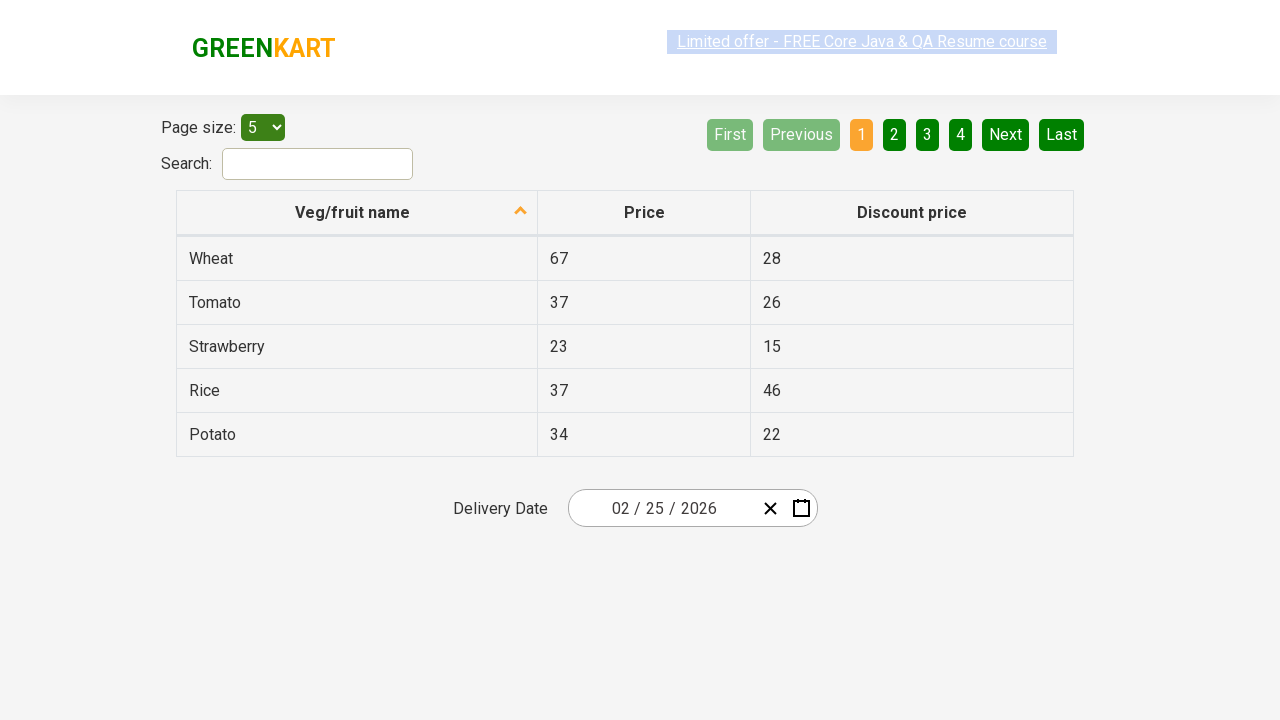

Read cell [3, 1]: Strawberry
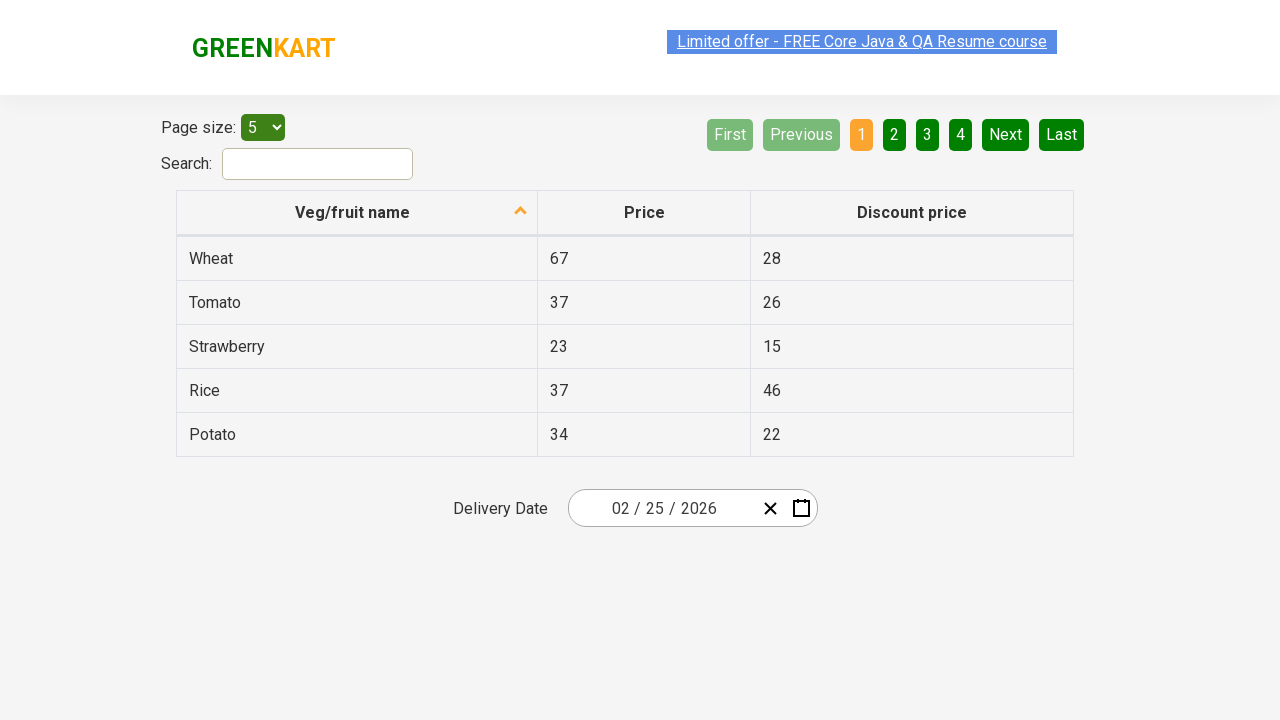

Read cell [3, 2]: 23
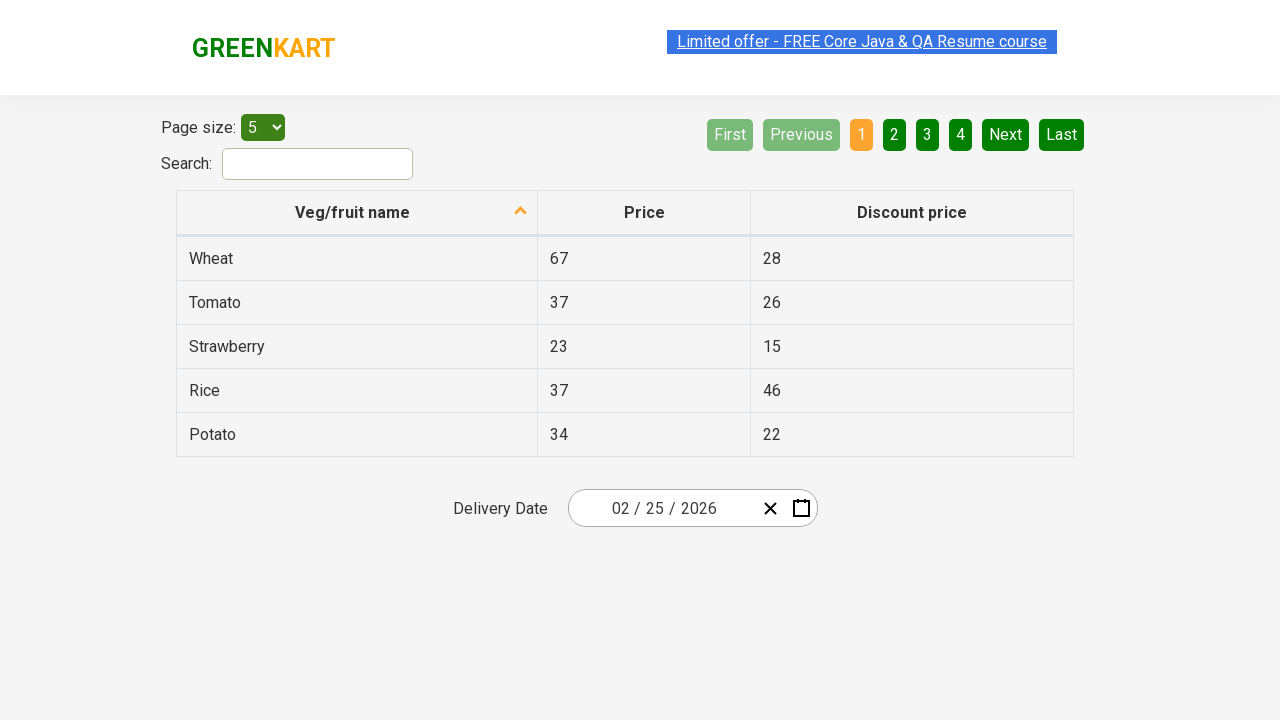

Read cell [3, 3]: 15
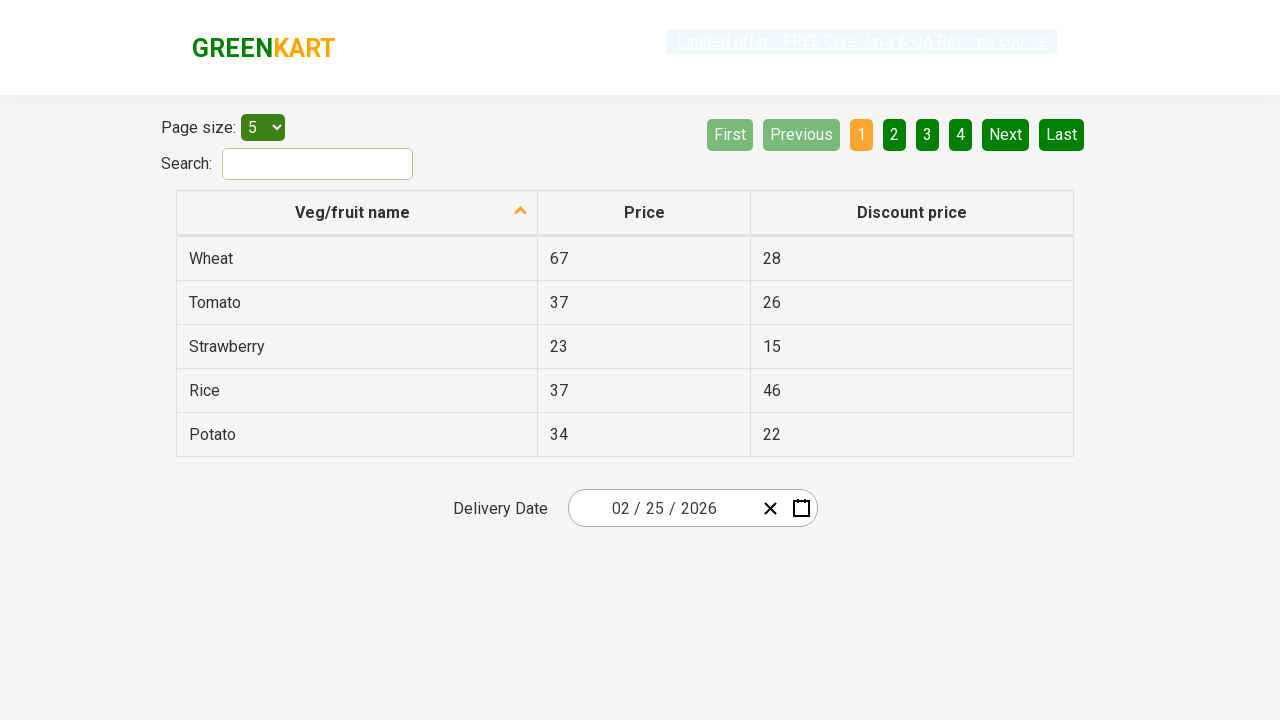

Located cells in row 4
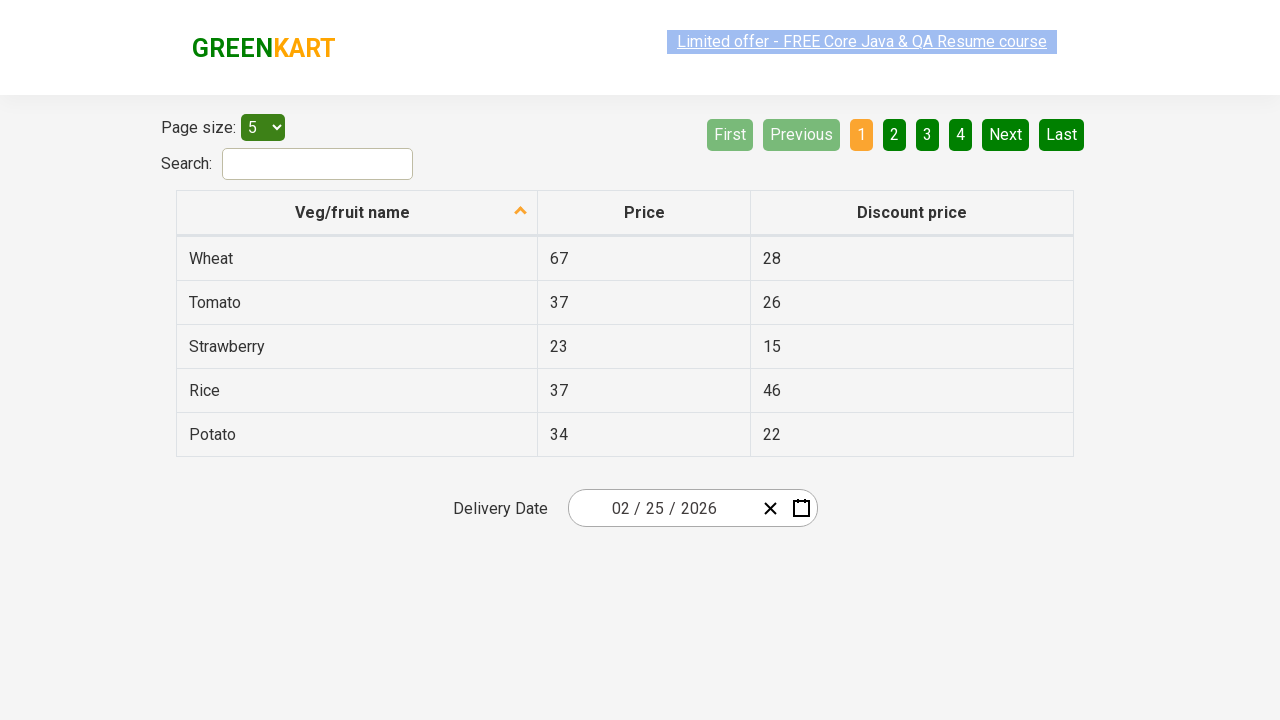

Found 3 cells in row 4
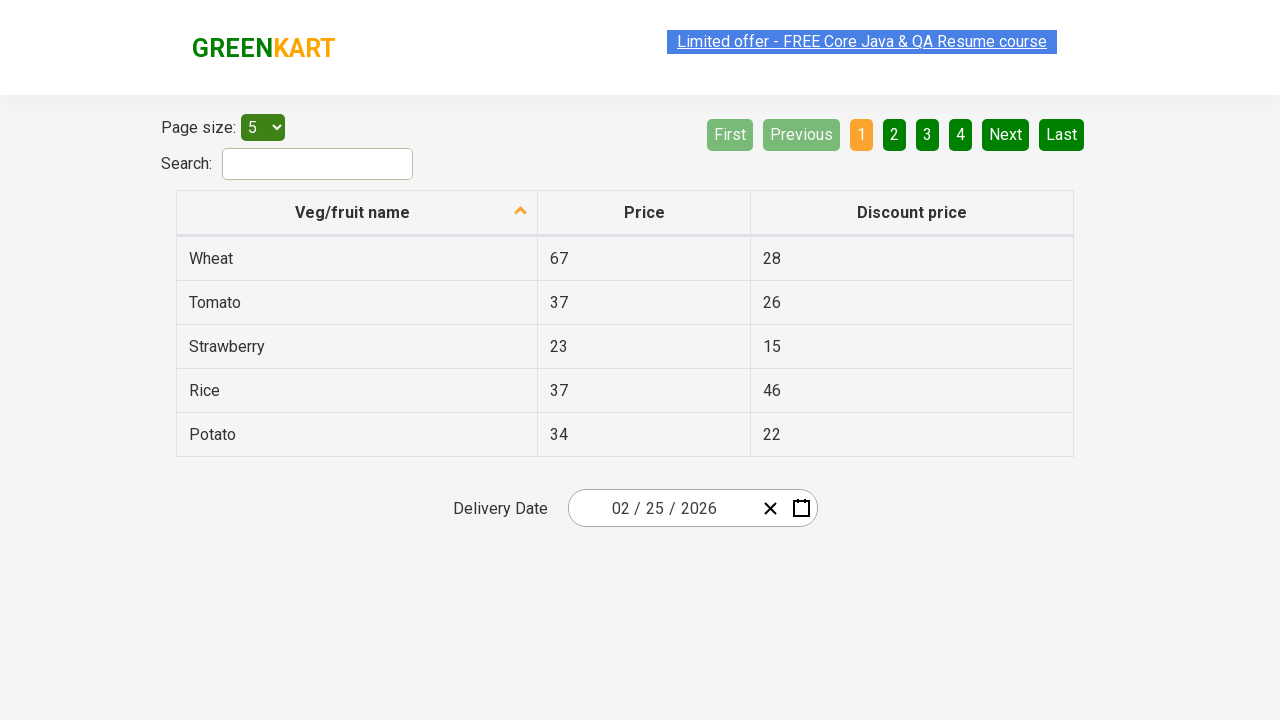

Read cell [4, 1]: Rice
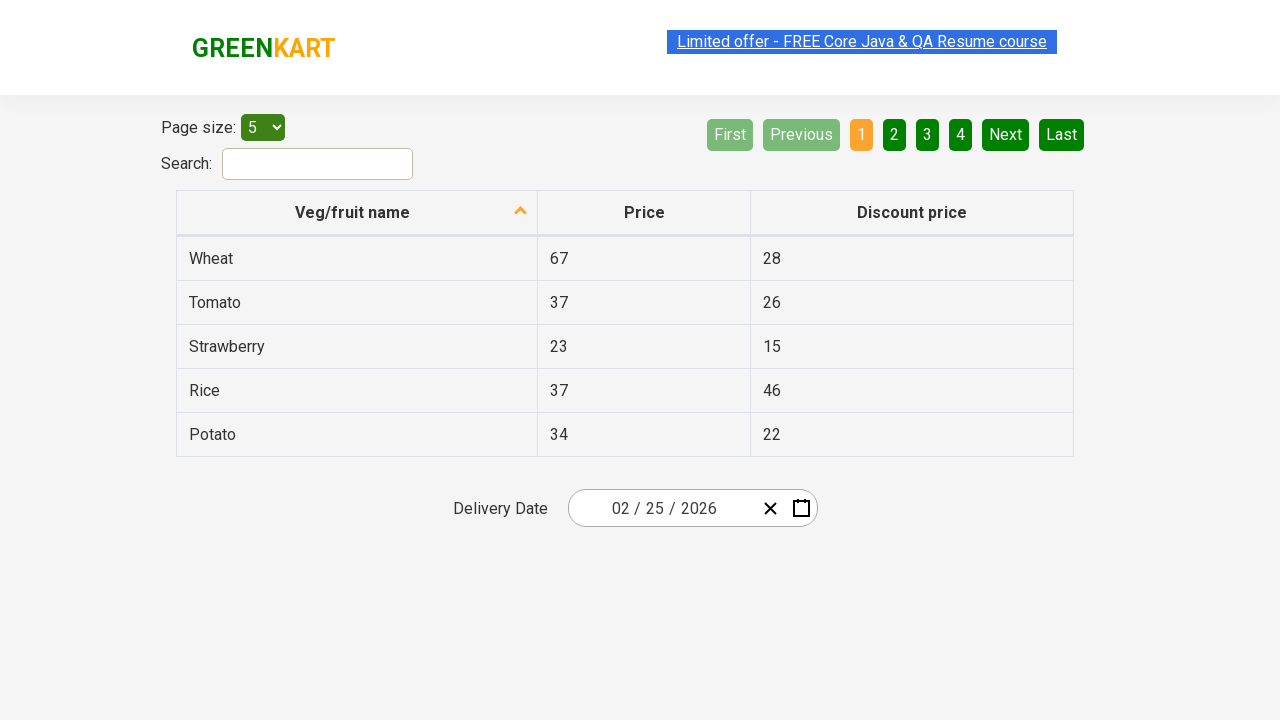

Read cell [4, 2]: 37
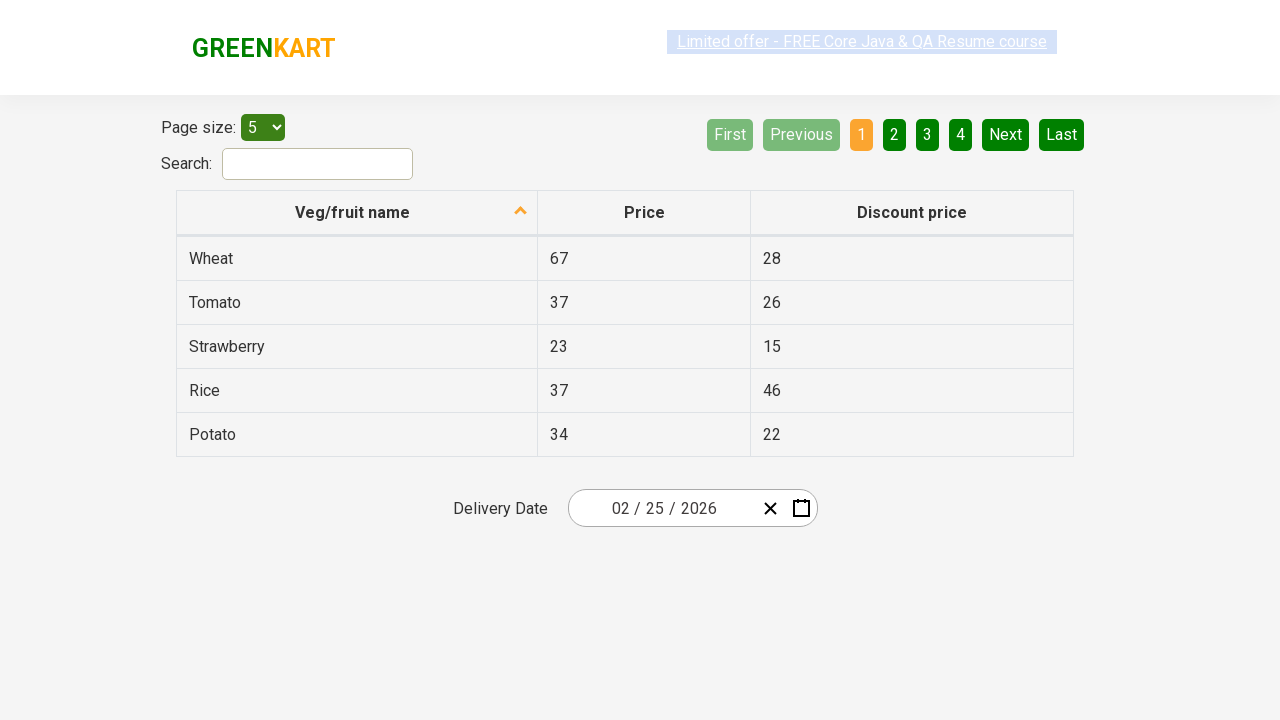

Read cell [4, 3]: 46
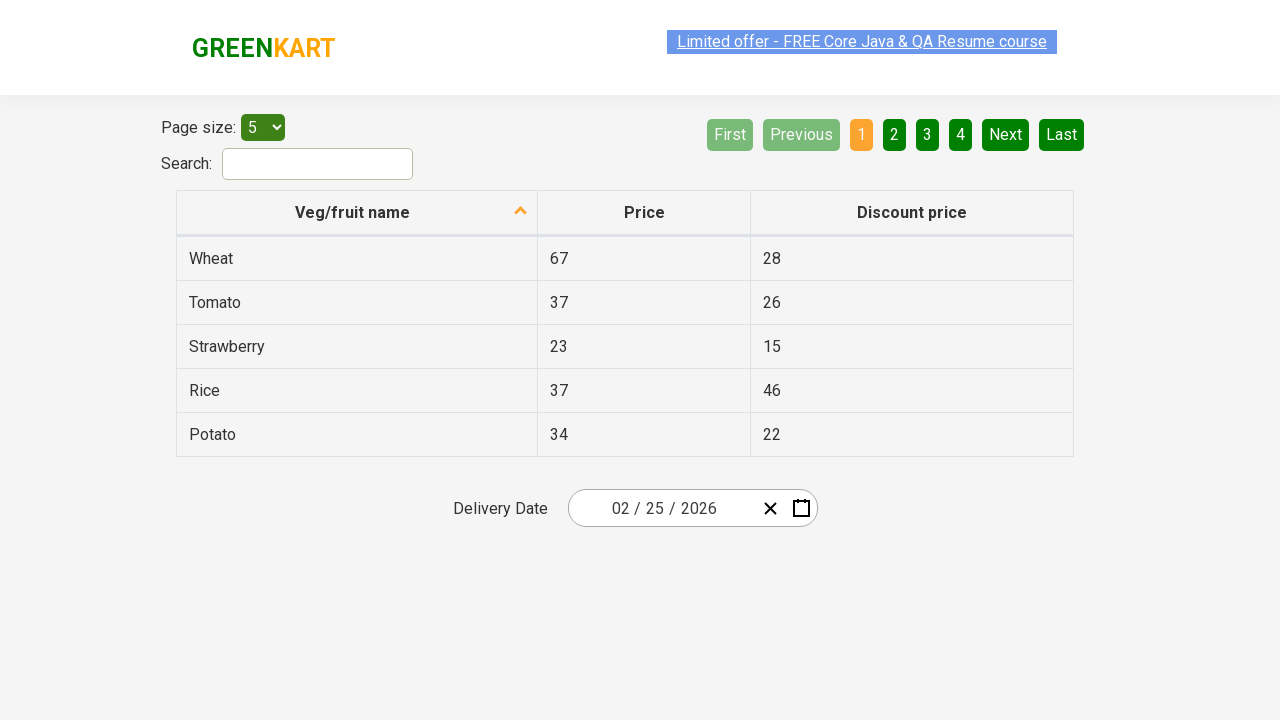

Located cells in row 5
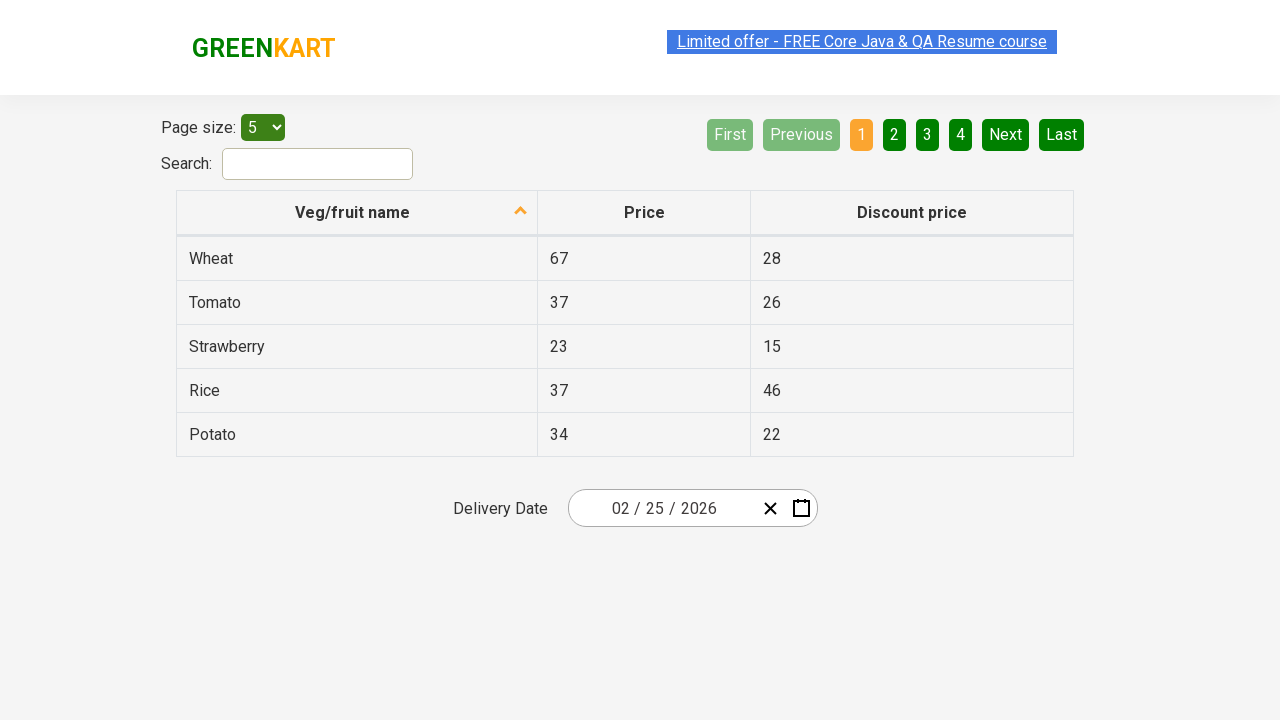

Found 3 cells in row 5
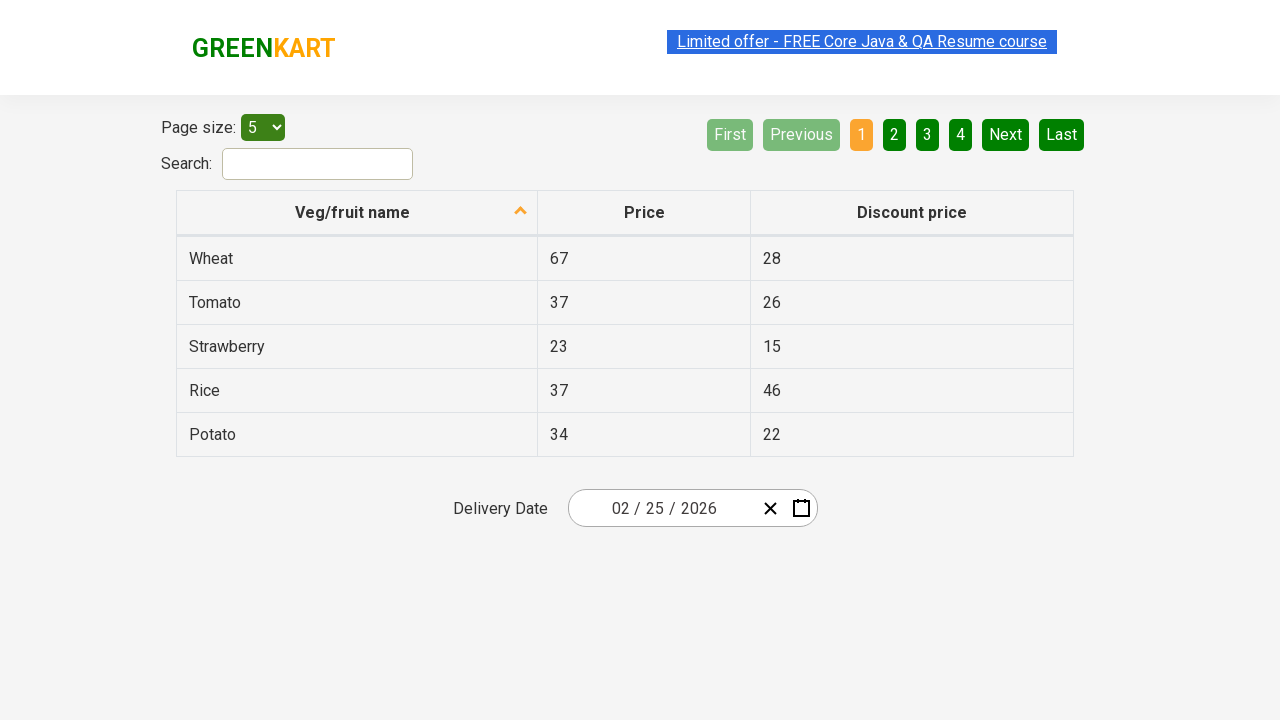

Read cell [5, 1]: Potato
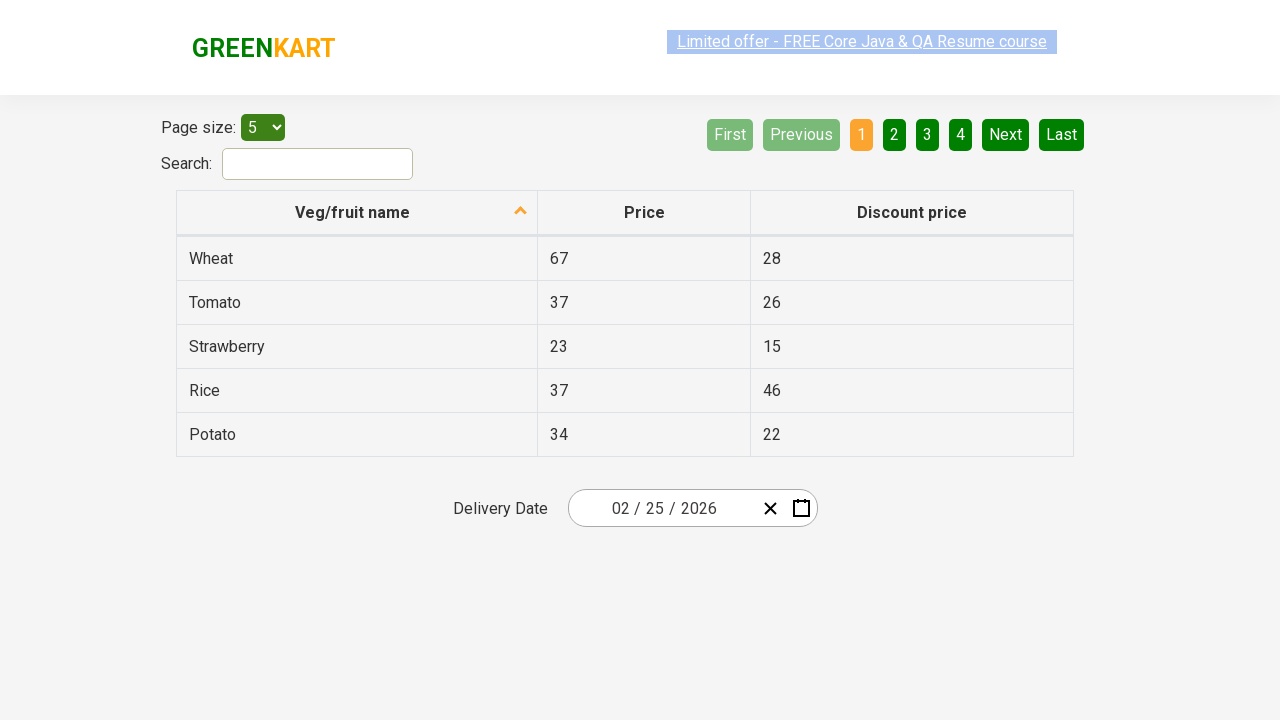

Read cell [5, 2]: 34
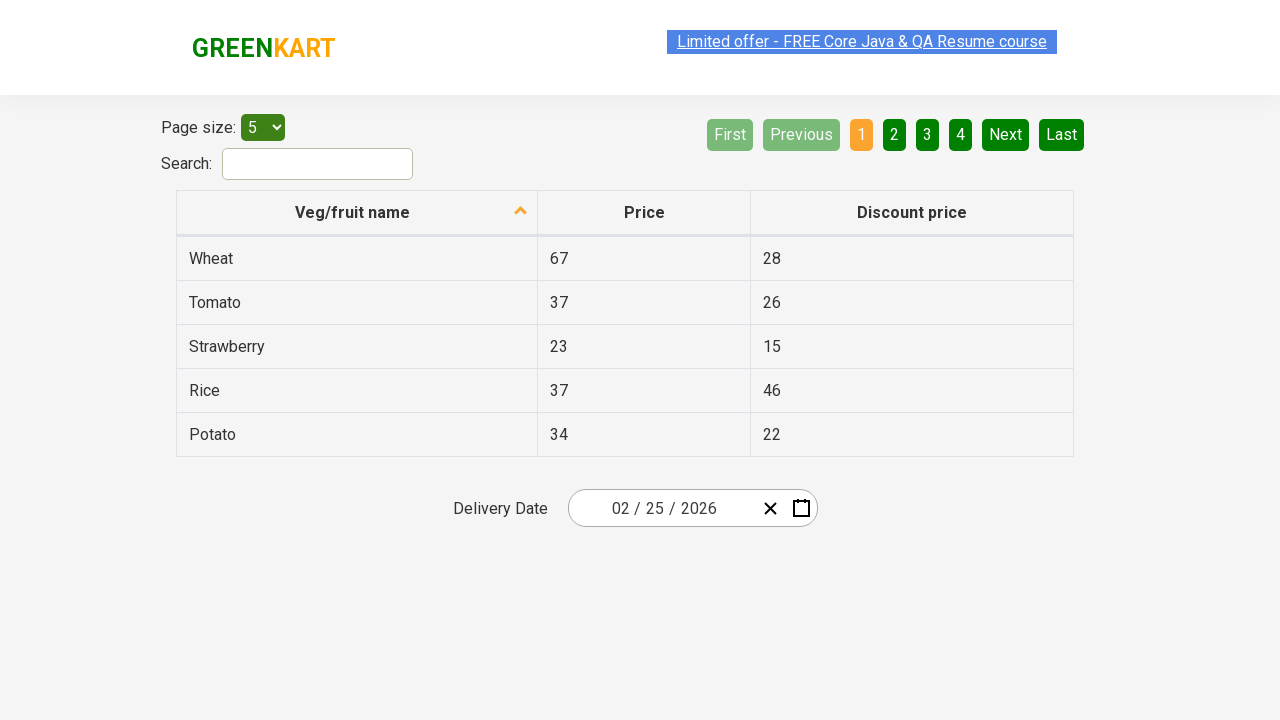

Read cell [5, 3]: 22
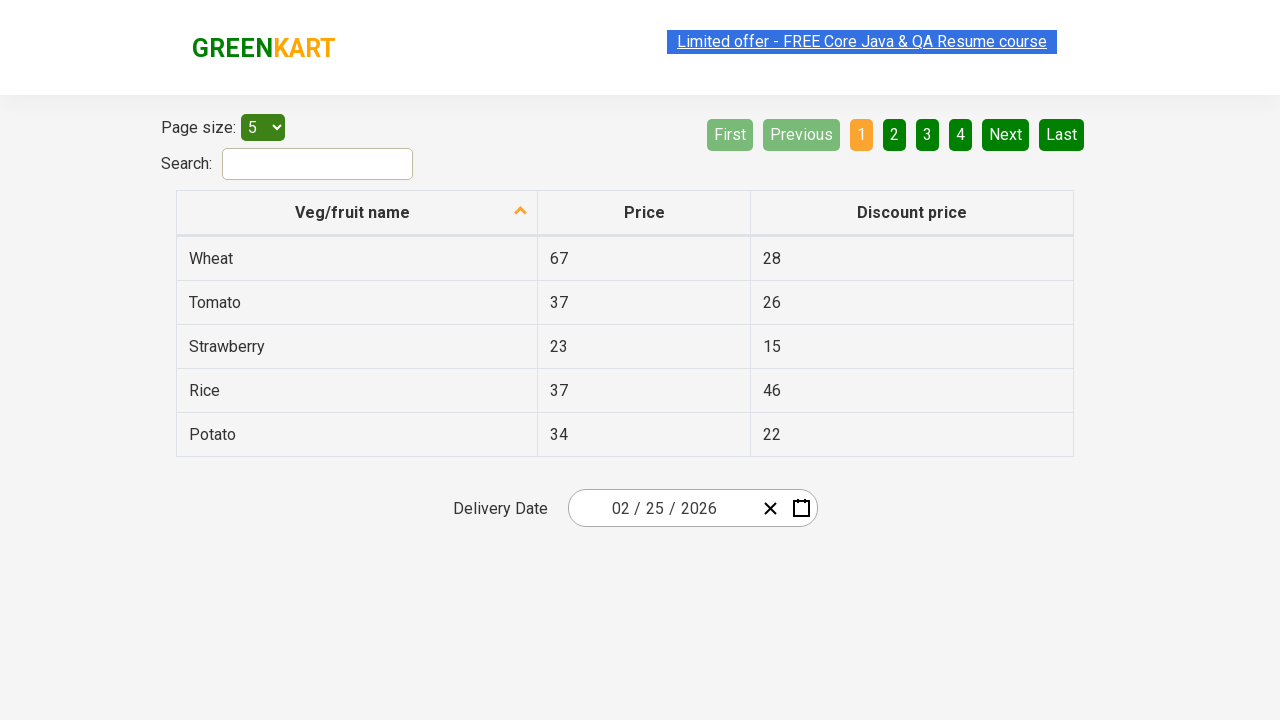

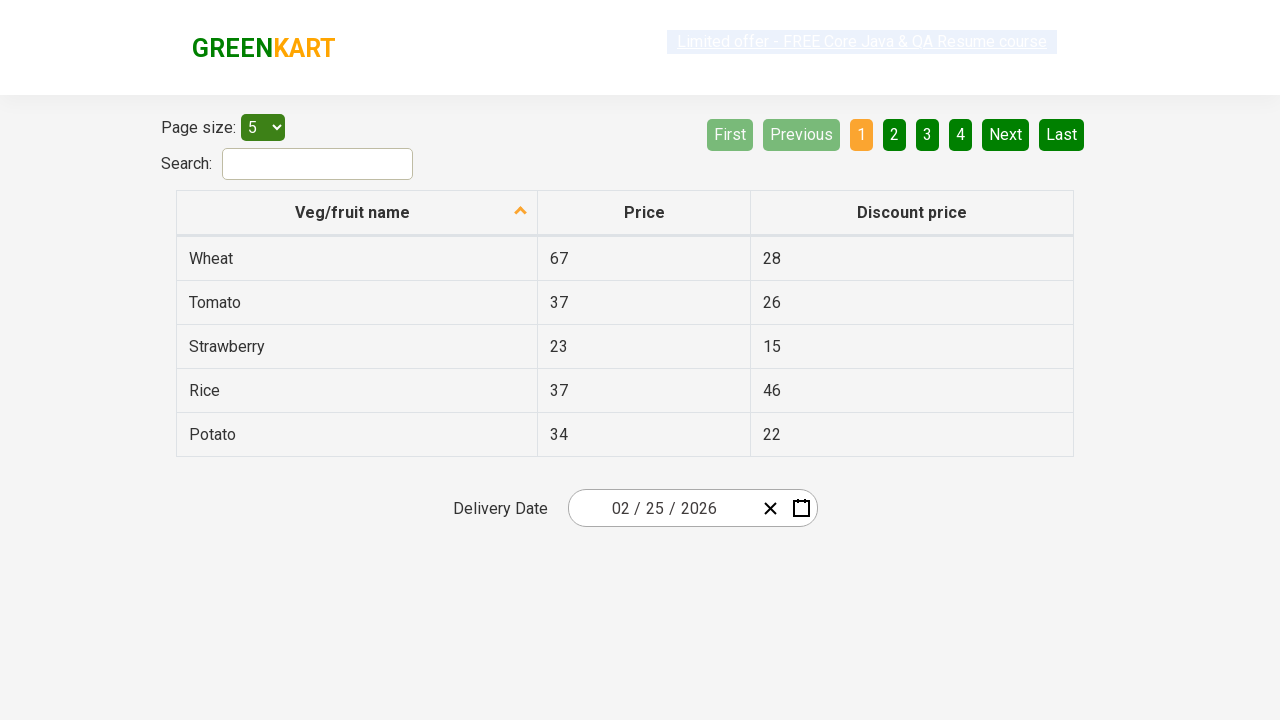